Tests reading two numbers from the page, calculating their sum, selecting the result from a dropdown, and submitting

Starting URL: http://suninjuly.github.io/selects1.html

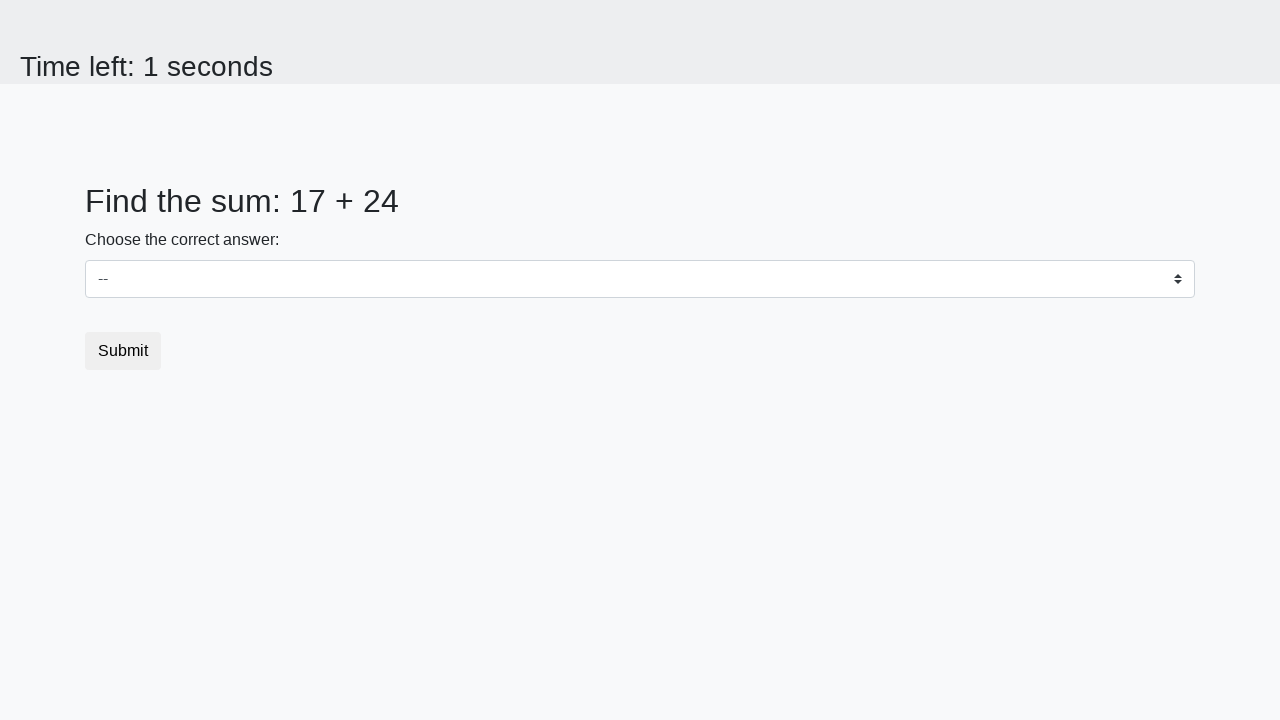

Read first number from #num1
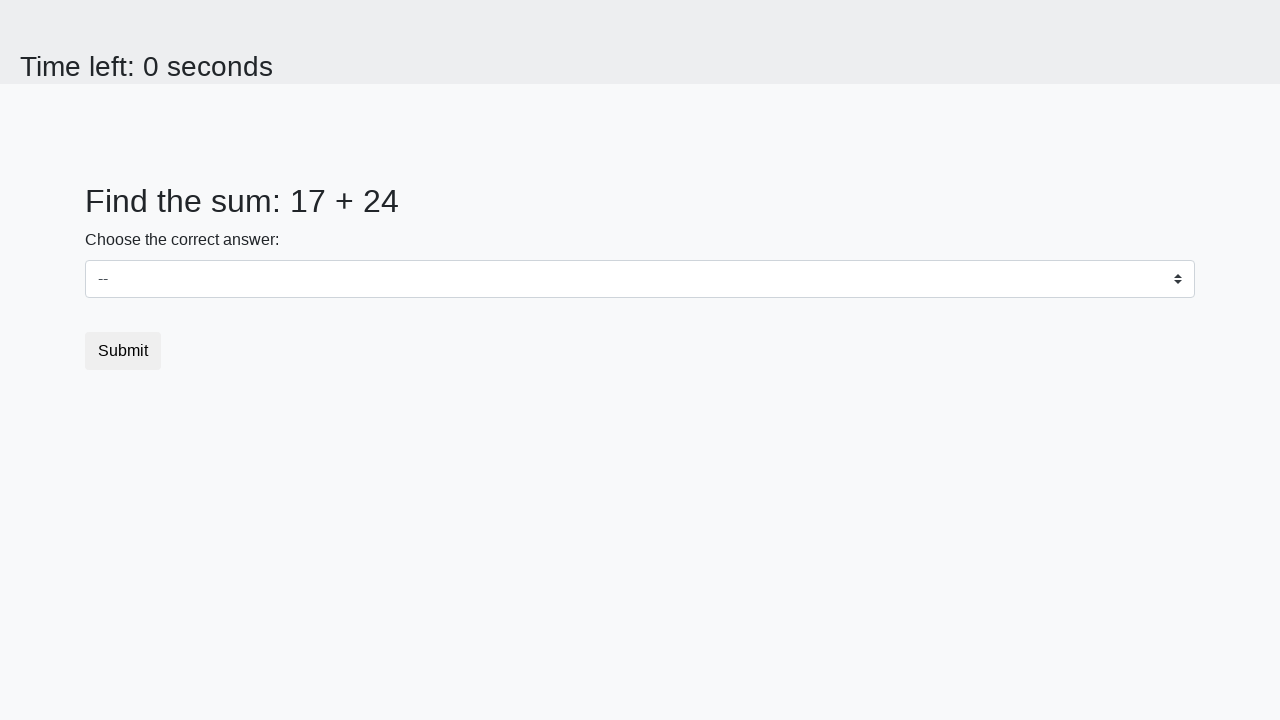

Read second number from #num2
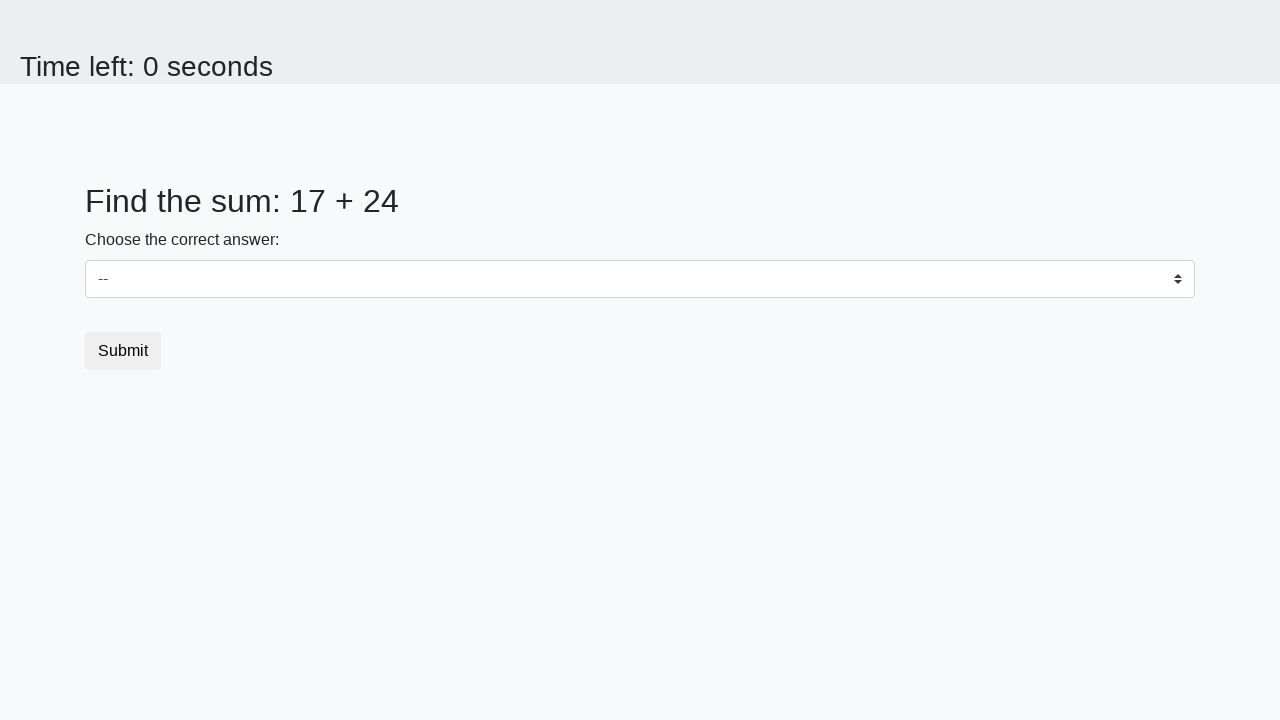

Calculated sum: 17 + 24 = 41
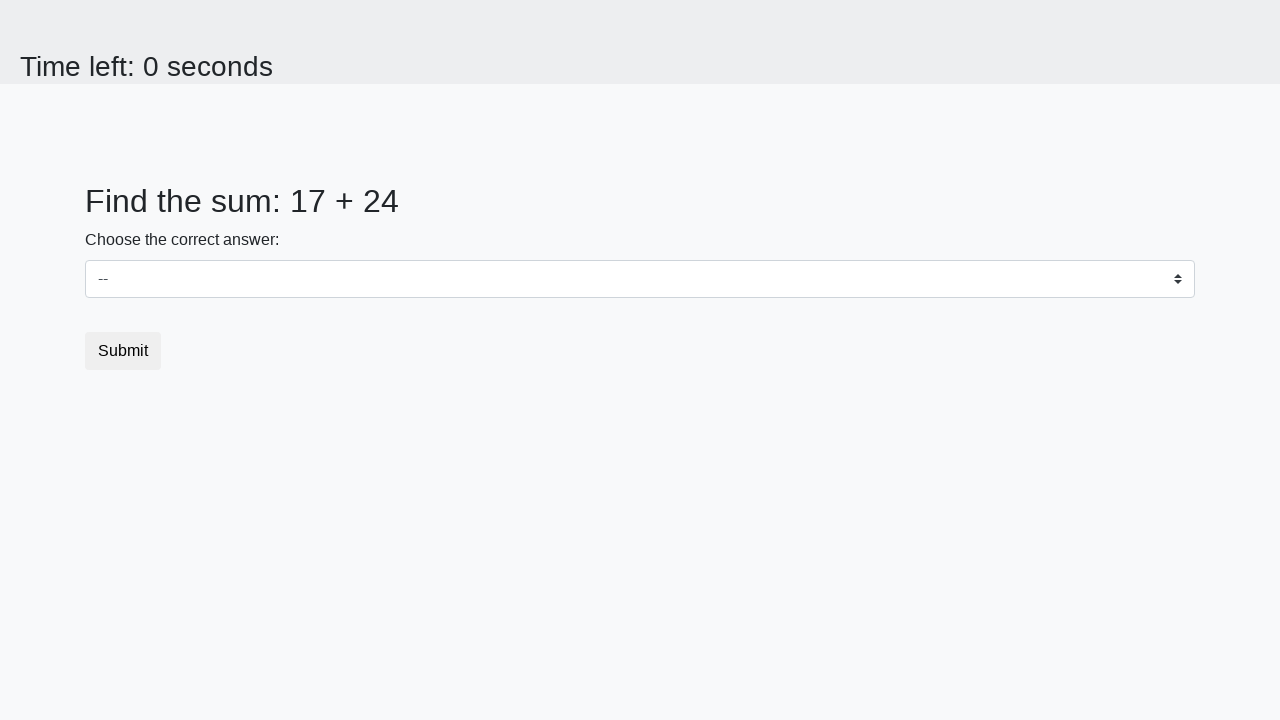

Selected result 41 from dropdown on select
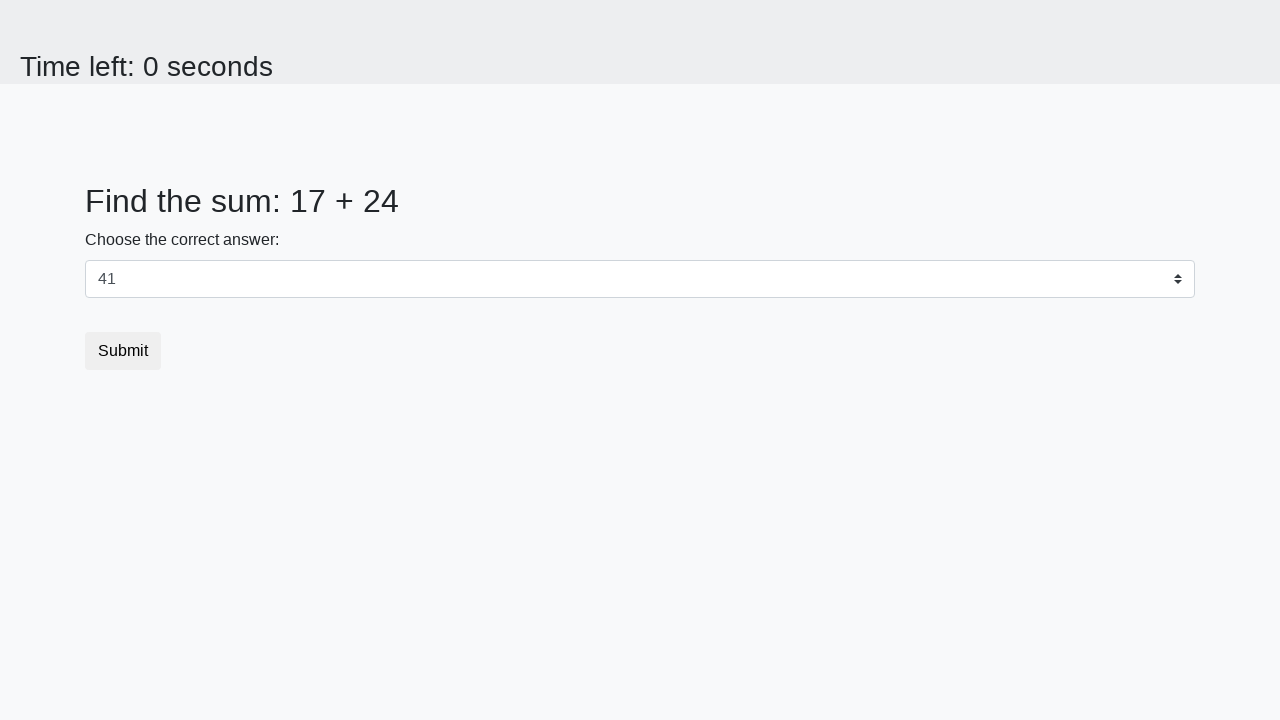

Clicked submit button at (123, 351) on button
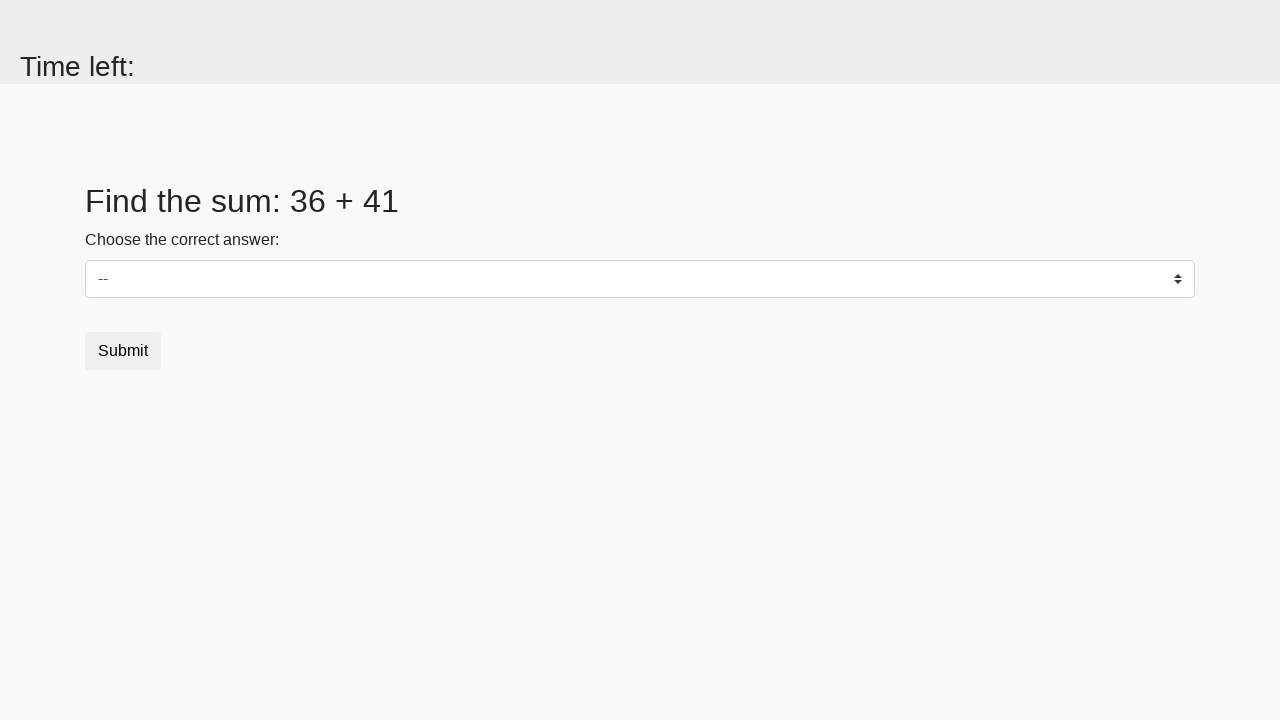

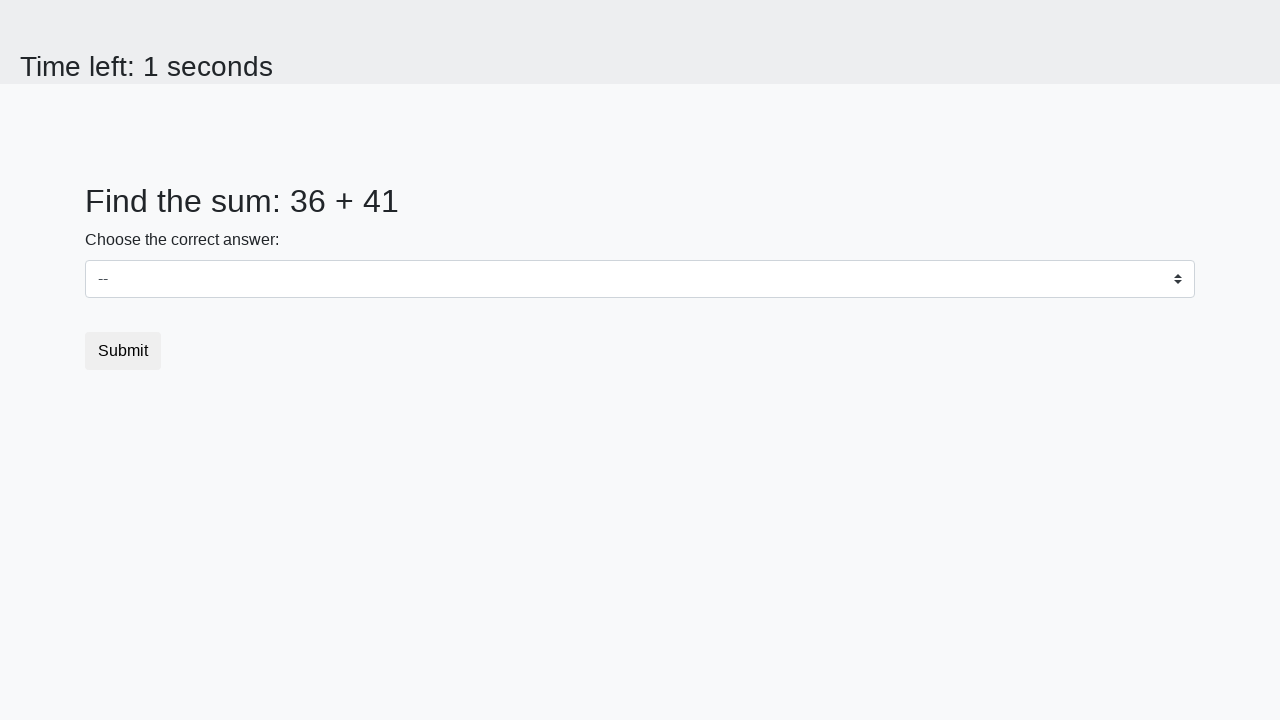